Tests that the landing page loads correctly by navigating to the site and verifying the page body is present and doesn't contain a 404 error

Starting URL: http://nivontec.de/

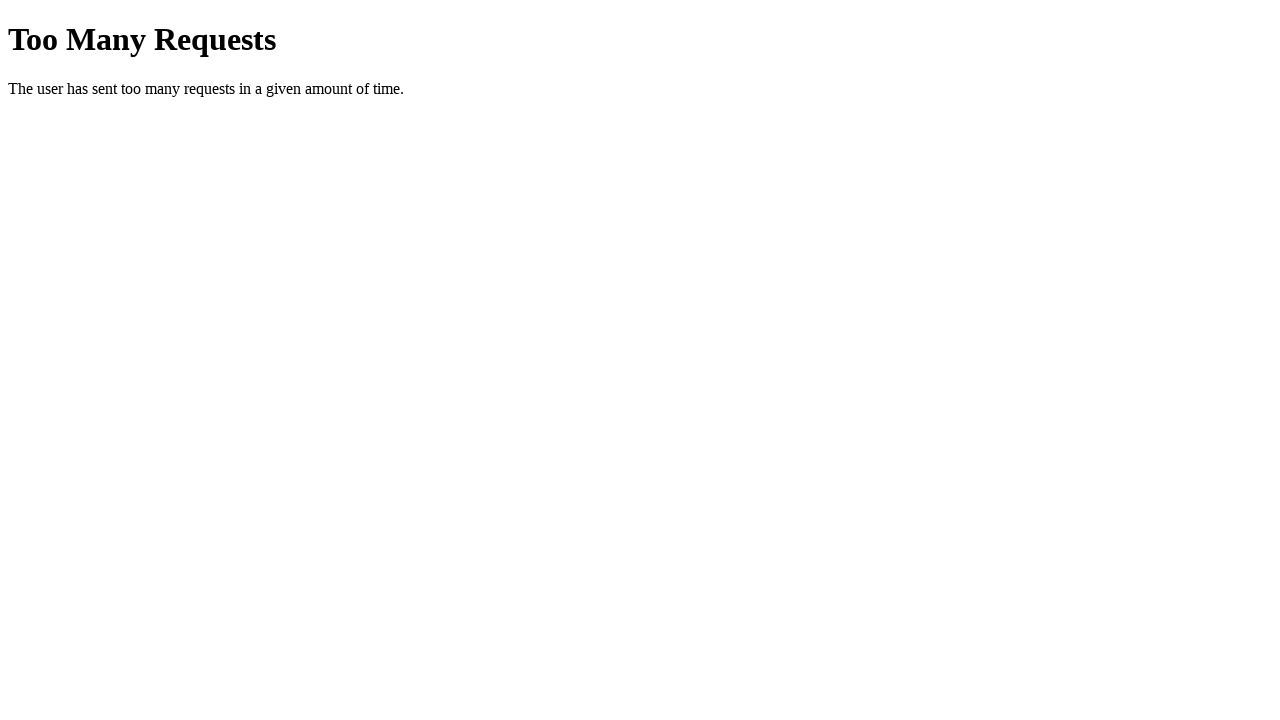

Navigated to http://nivontec.de/
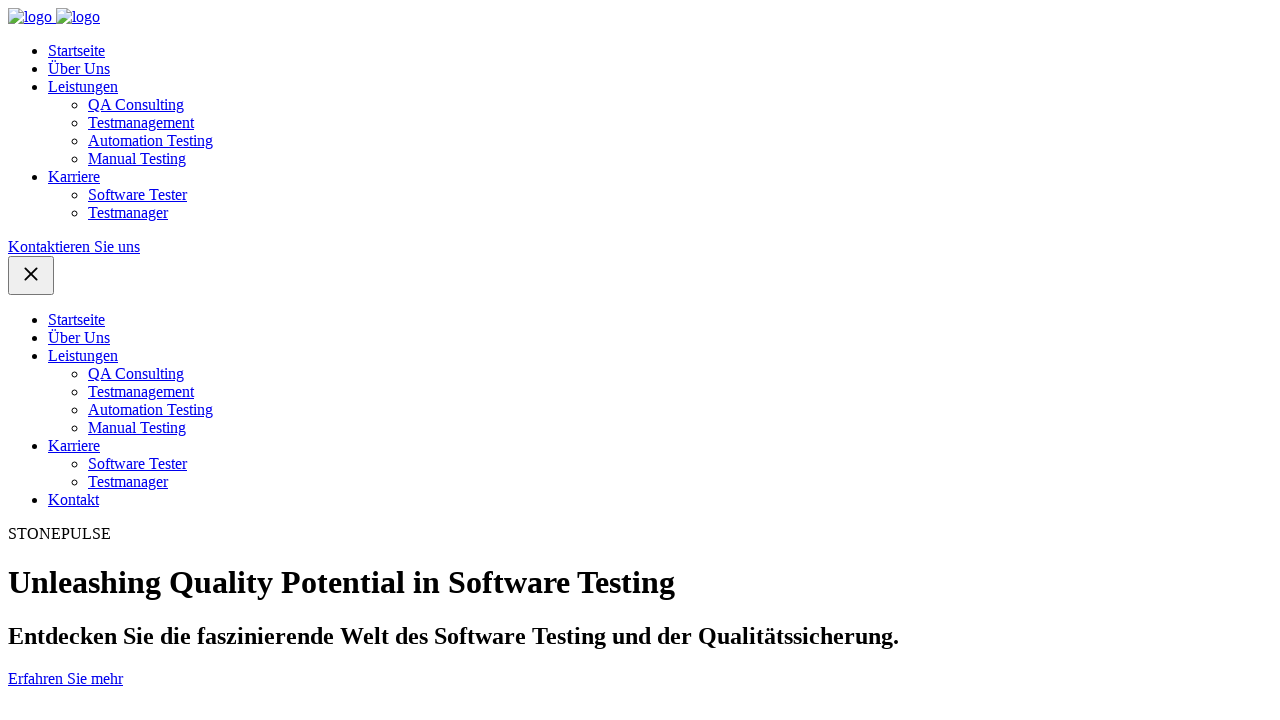

Page body selector loaded
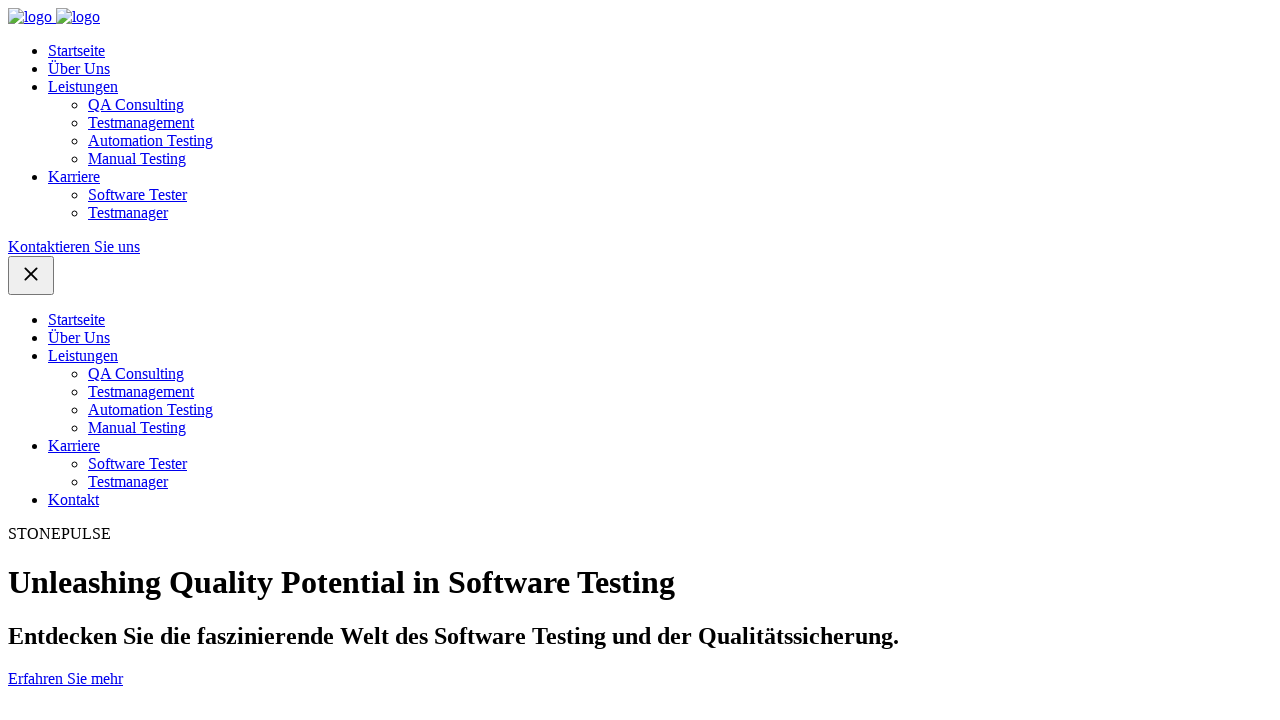

Retrieved page title
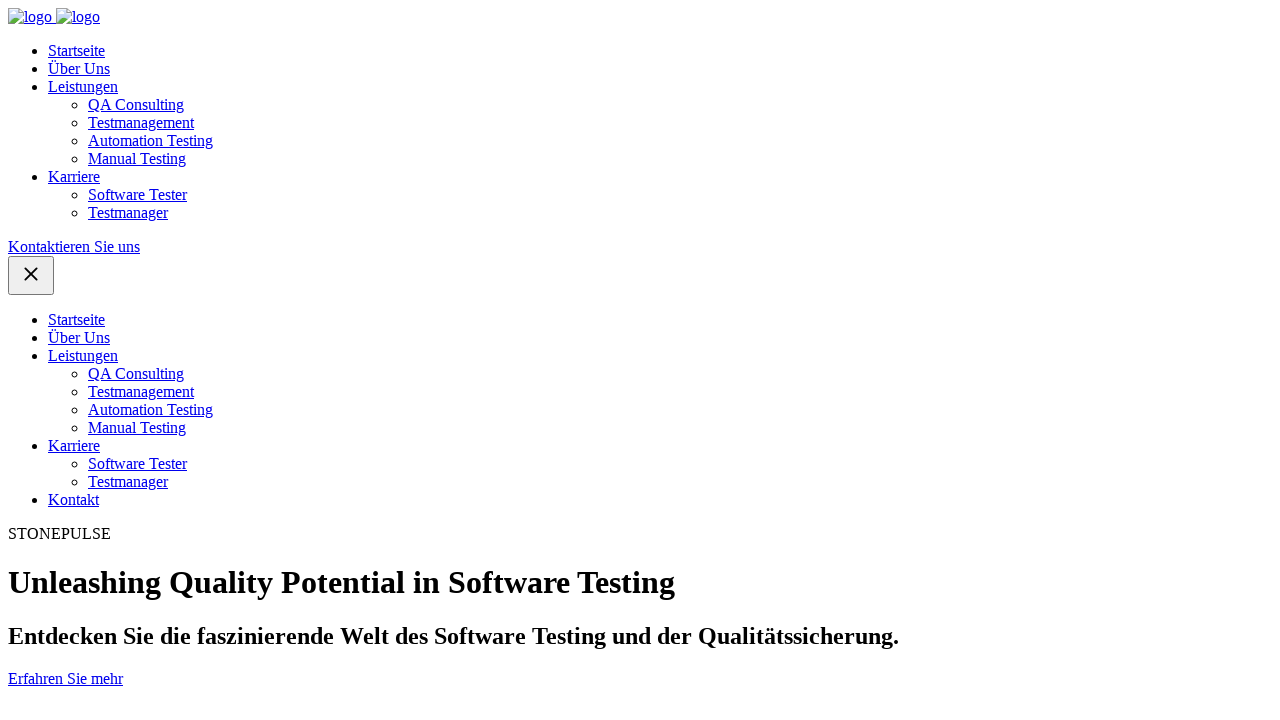

Retrieved page body text content
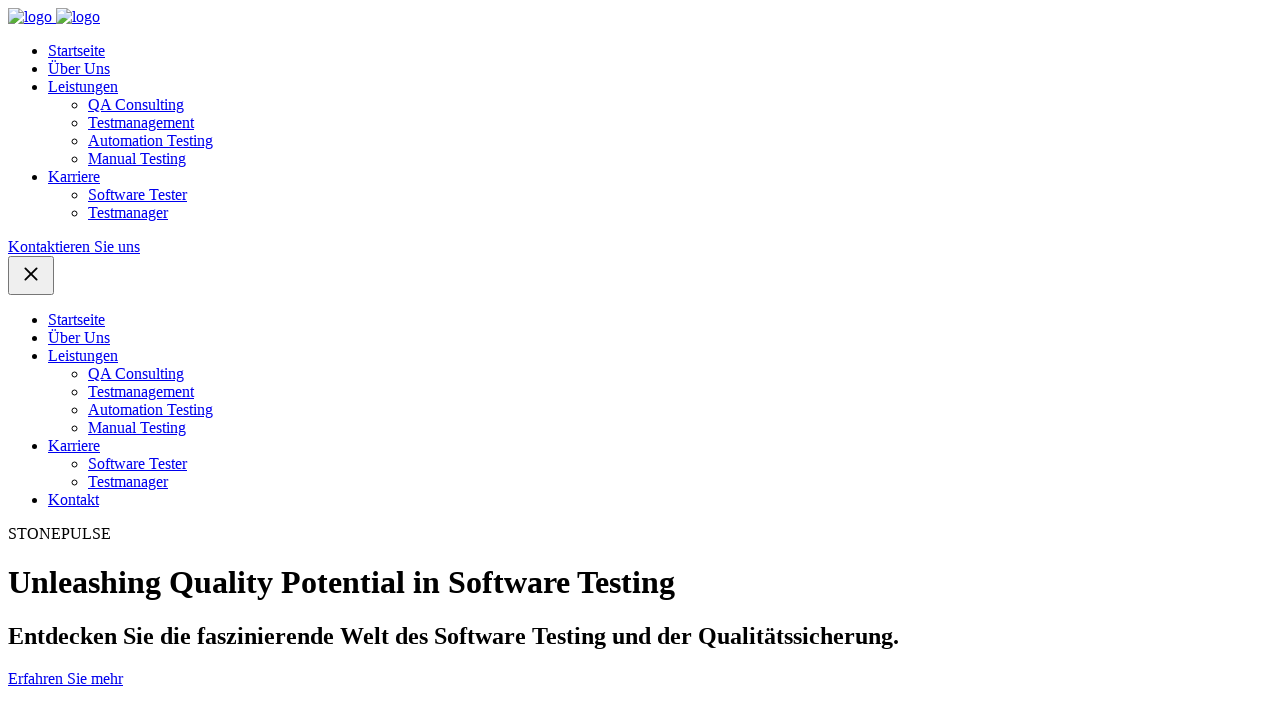

Verified page title does not contain 404 error
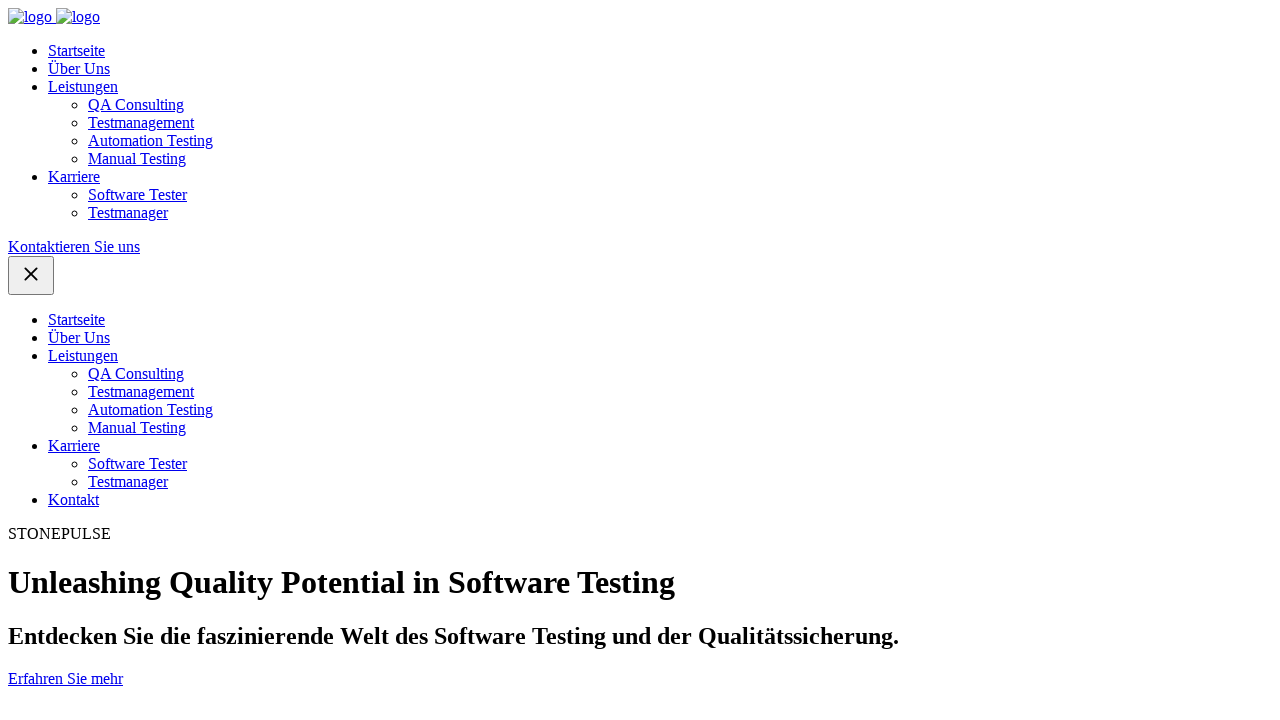

Verified page body does not contain 404 error
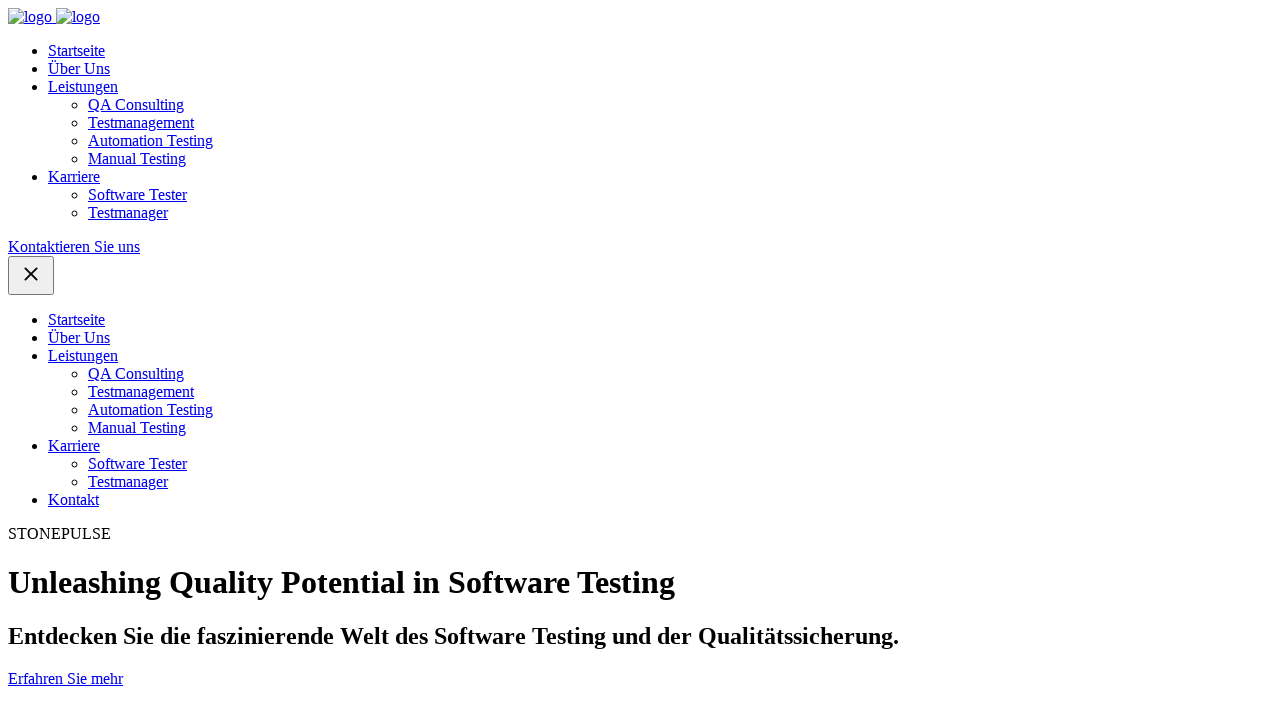

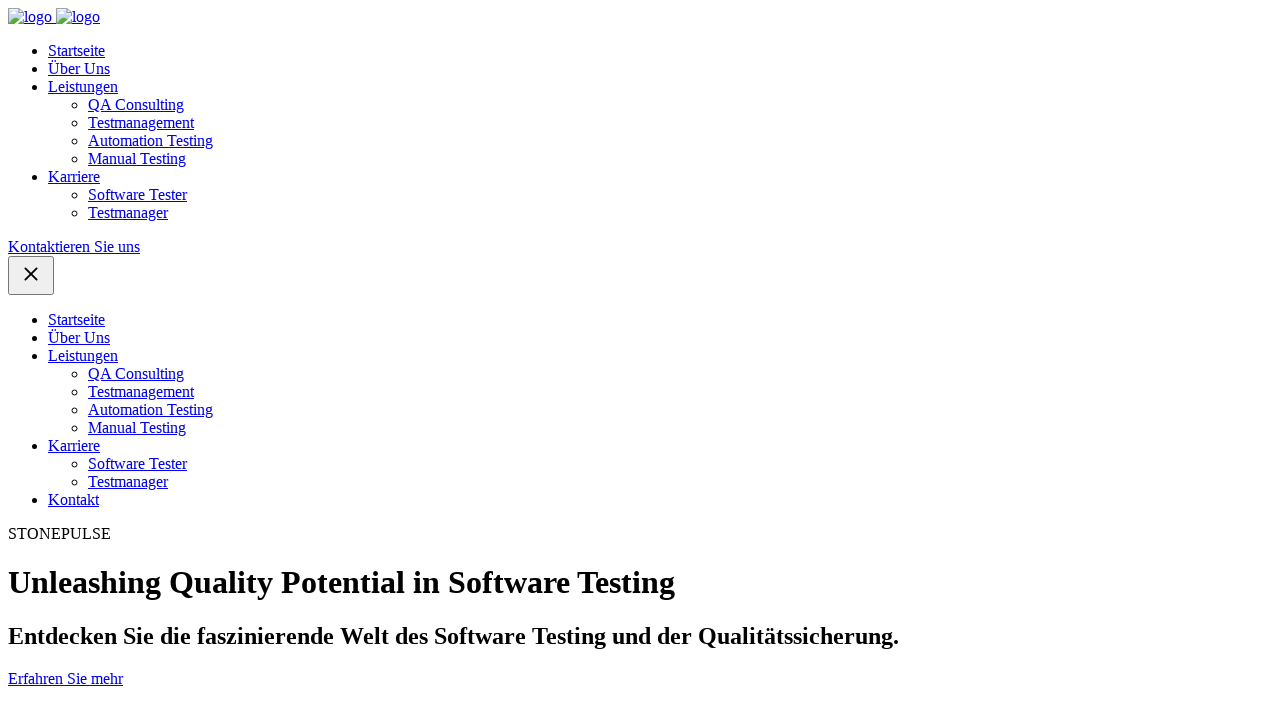